Tests adding specific grocery items (Cucumber, Brocolli, Cauliflower, Beetroot) to the shopping cart on an e-commerce practice site by iterating through product listings and clicking the ADD TO CART button for matching items.

Starting URL: https://rahulshettyacademy.com/seleniumPractise/#/

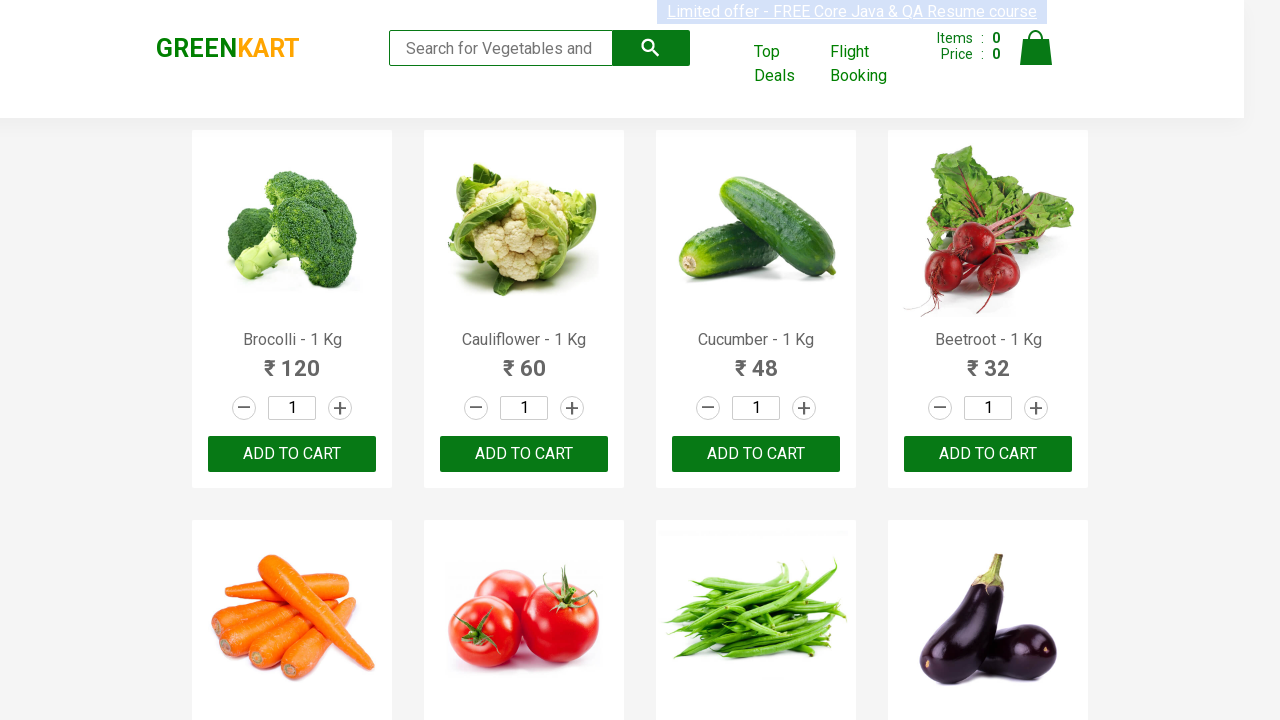

Waited for product listings to load
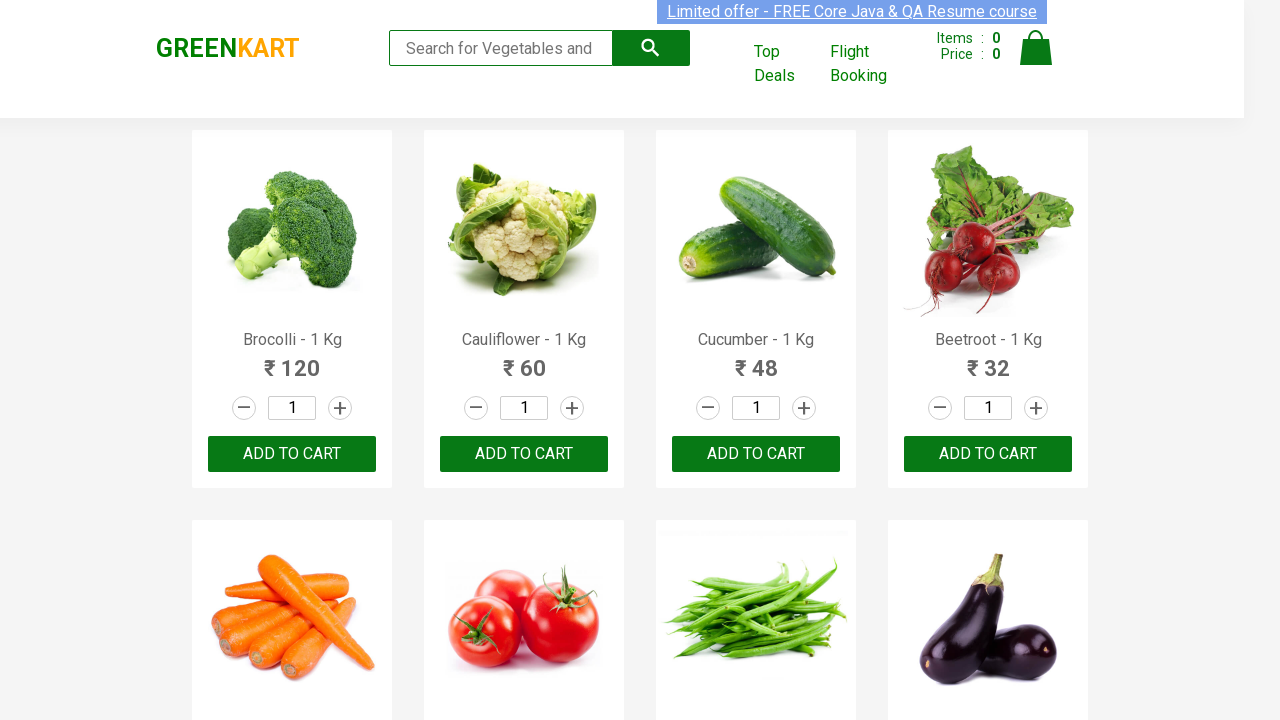

Retrieved all product name elements from the page
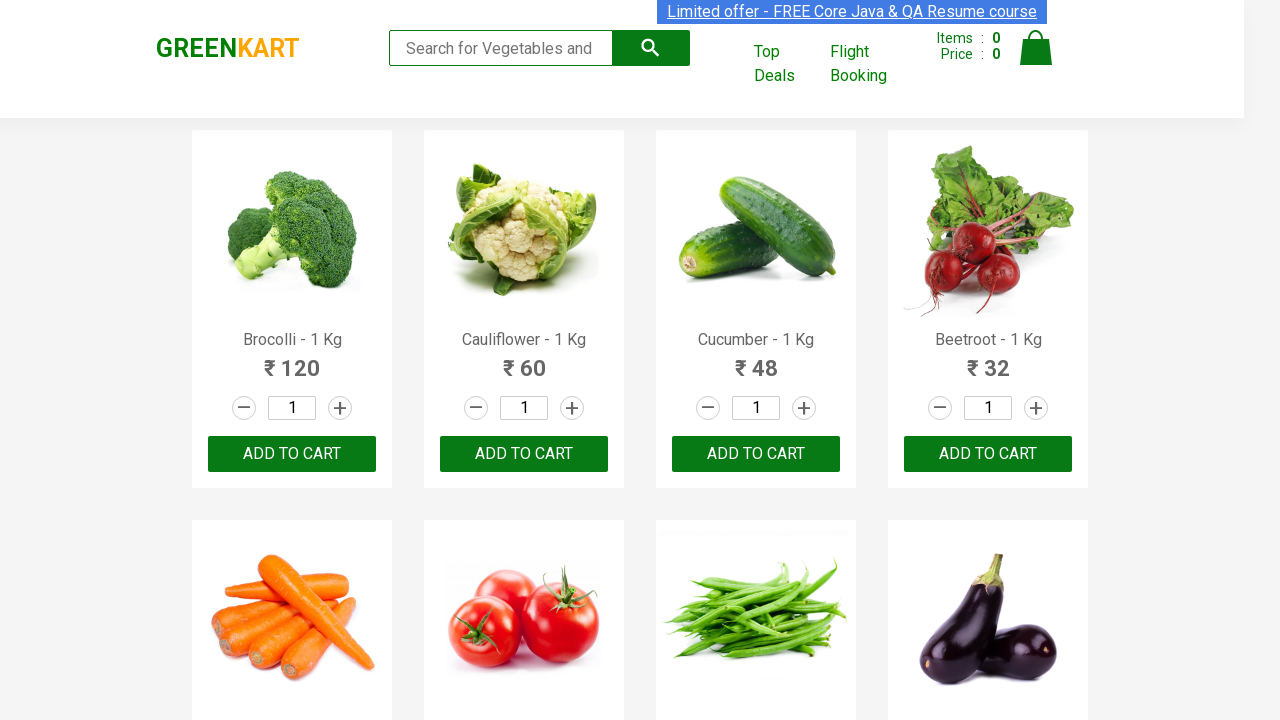

Retrieved product name: Brocolli - 1 Kg
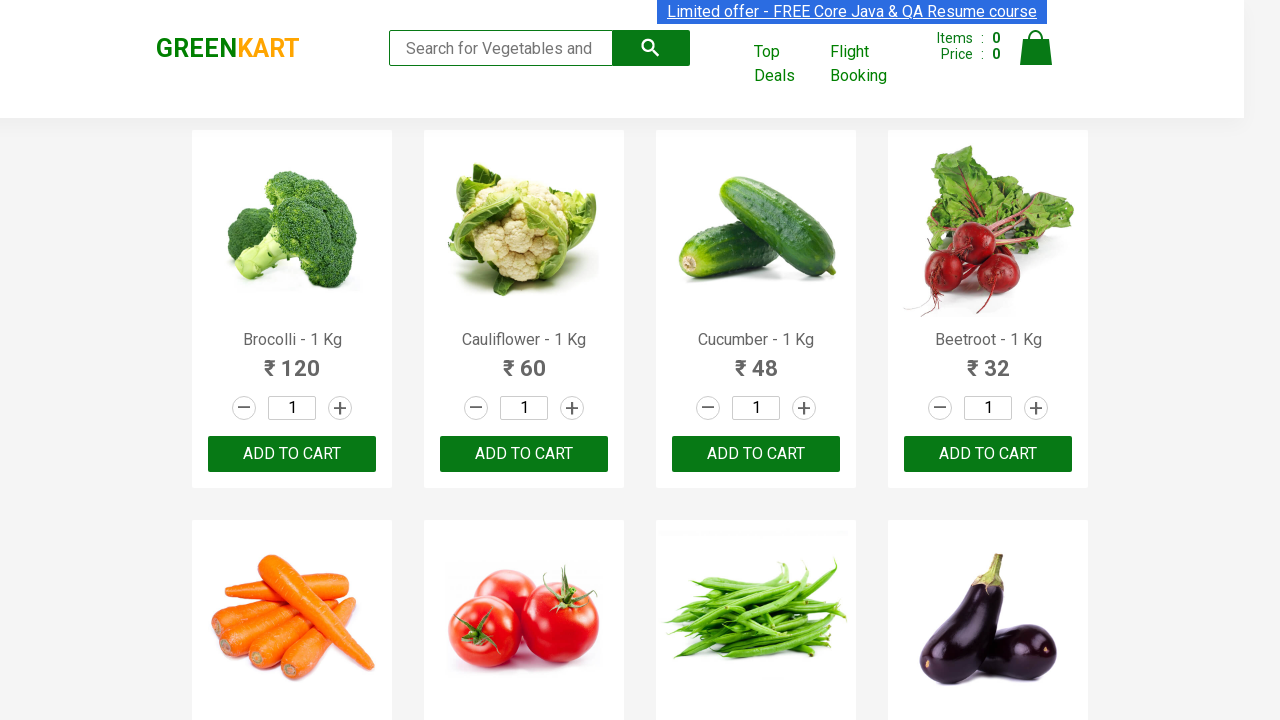

Clicked ADD TO CART button for Brocolli at (292, 454) on div.product >> nth=0 >> button:has-text('ADD TO CART')
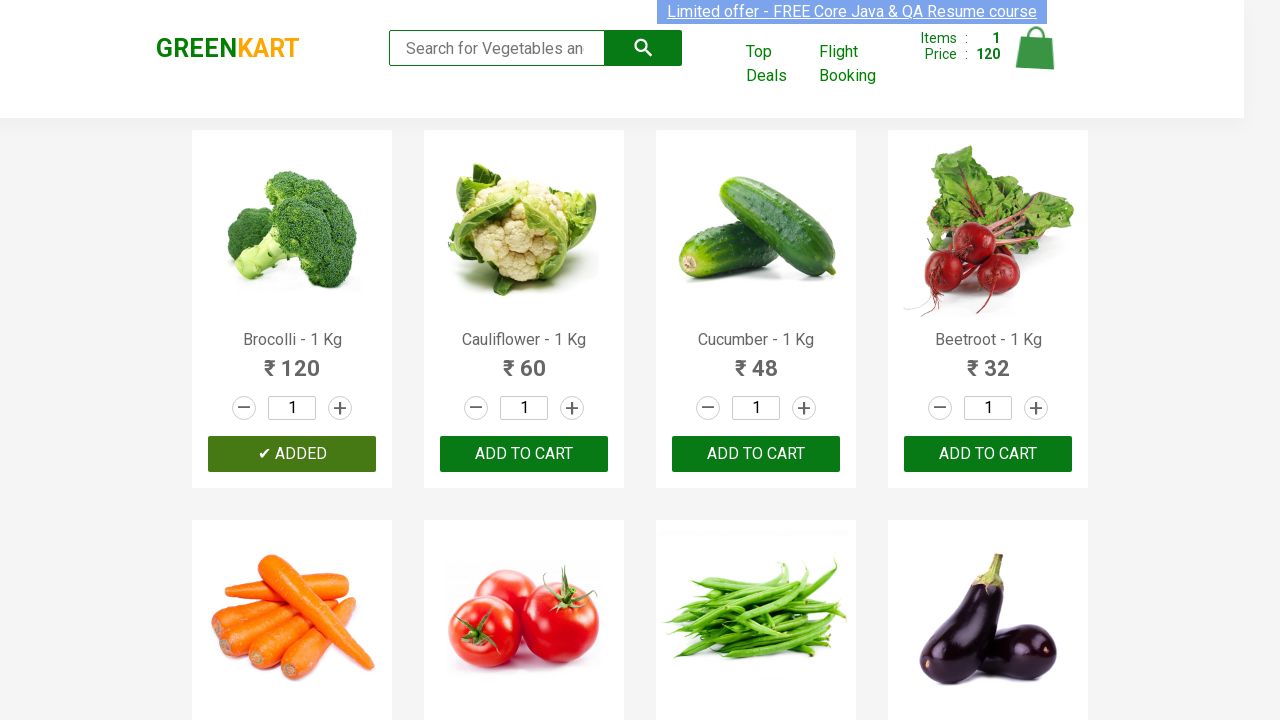

Retrieved product name: Cauliflower - 1 Kg
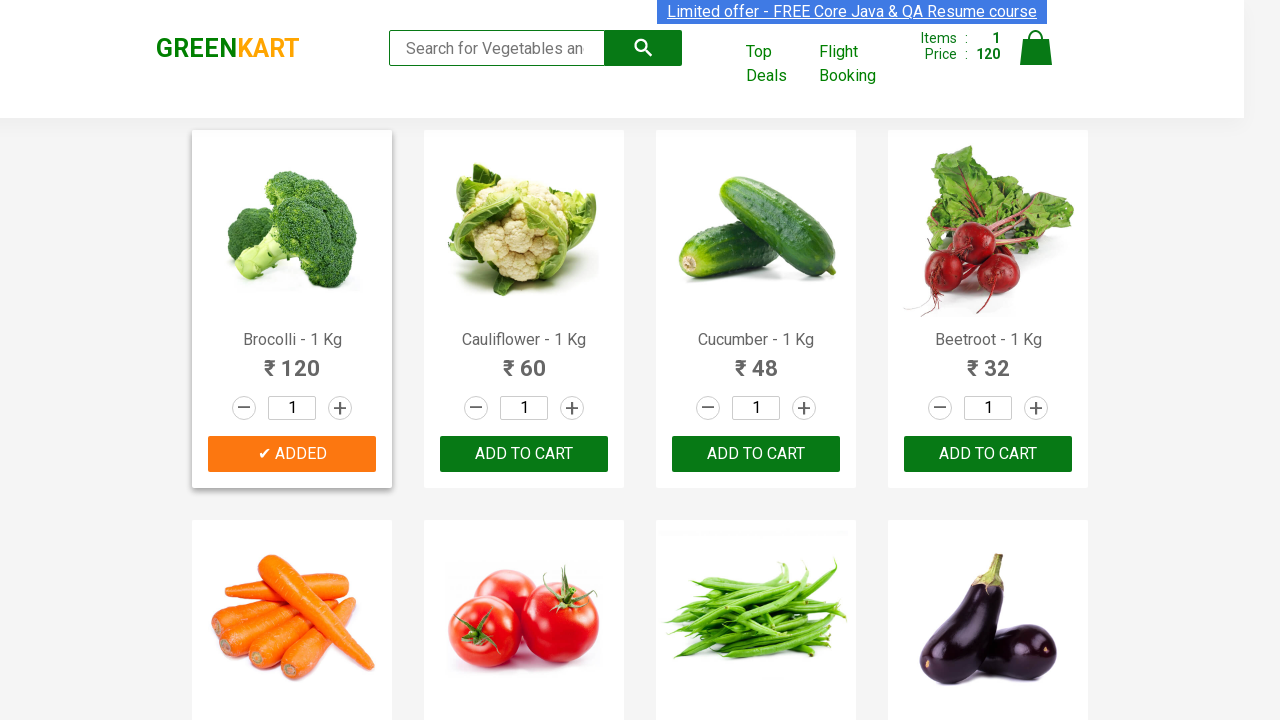

Clicked ADD TO CART button for Cauliflower at (524, 454) on div.product >> nth=1 >> button:has-text('ADD TO CART')
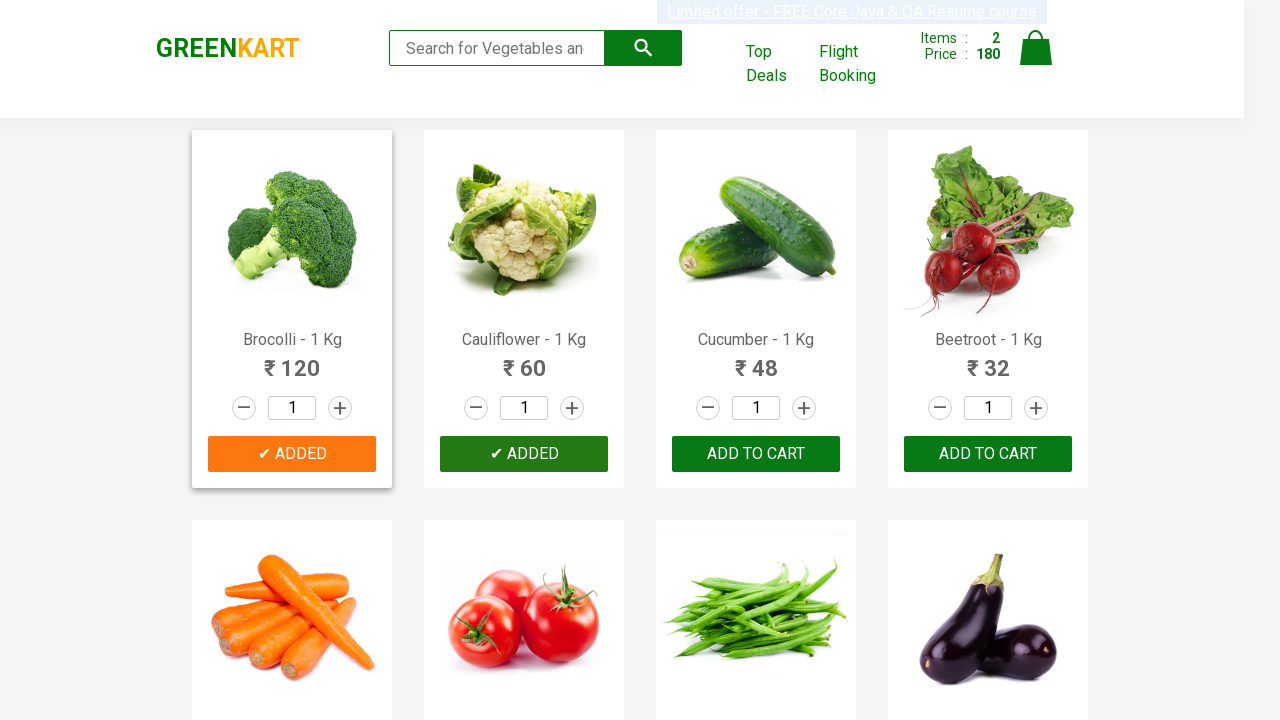

Retrieved product name: Cucumber - 1 Kg
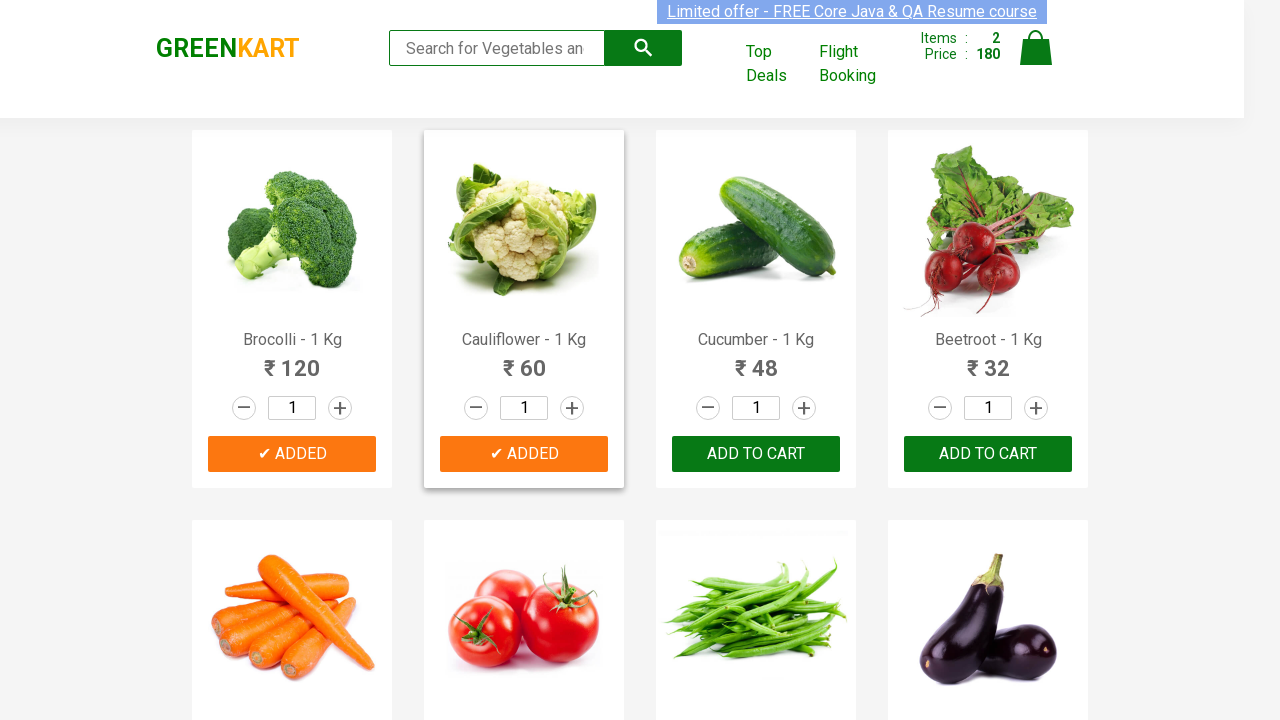

Clicked ADD TO CART button for Cucumber at (756, 454) on div.product >> nth=2 >> button:has-text('ADD TO CART')
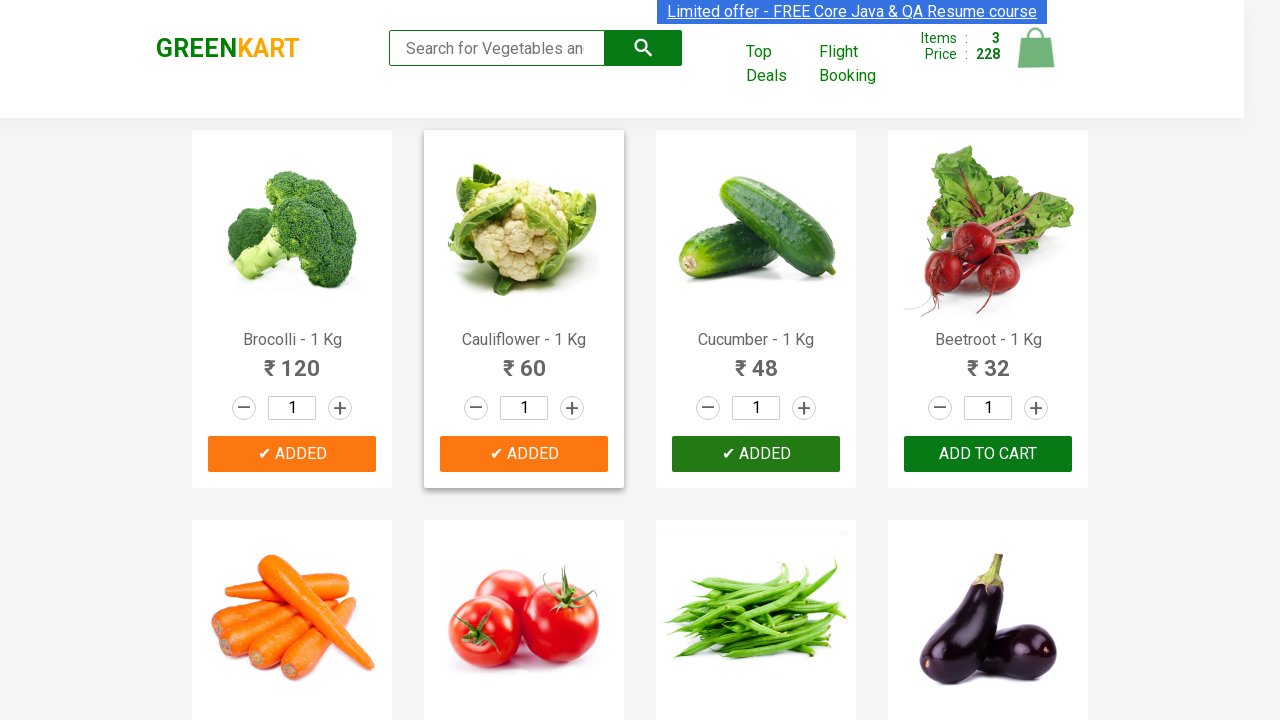

Retrieved product name: Beetroot - 1 Kg
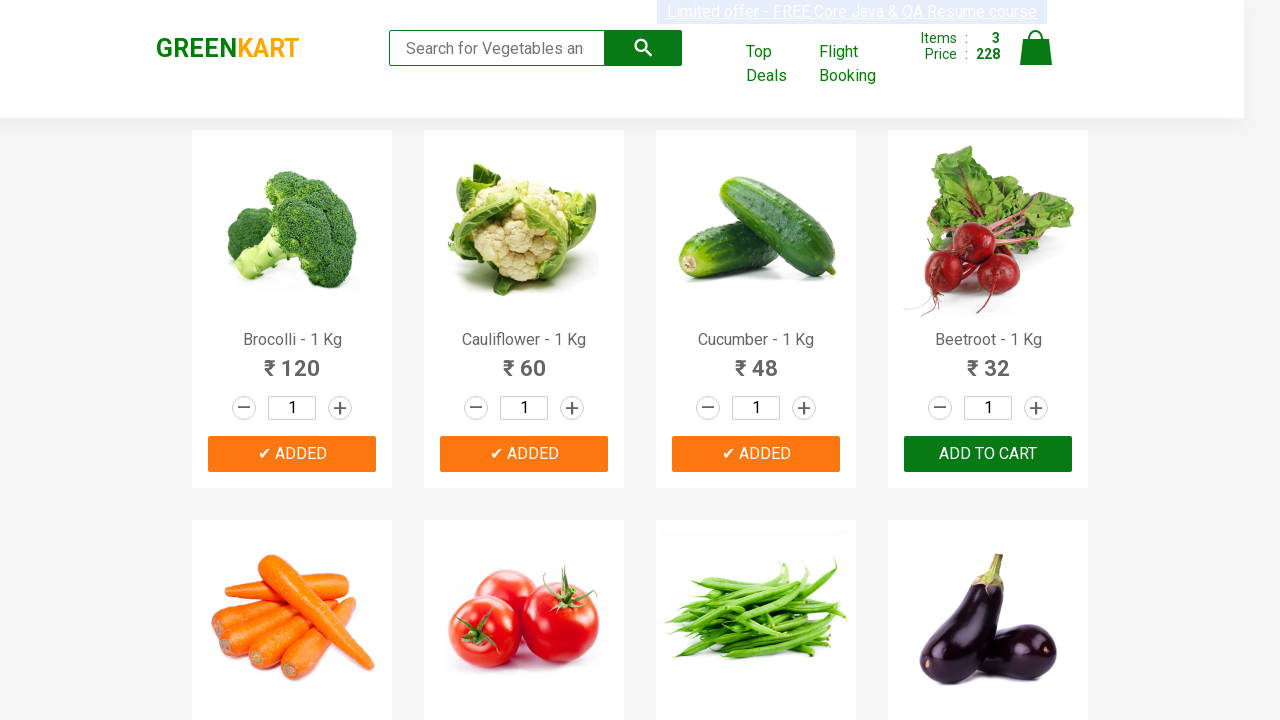

Clicked ADD TO CART button for Beetroot at (988, 454) on div.product >> nth=3 >> button:has-text('ADD TO CART')
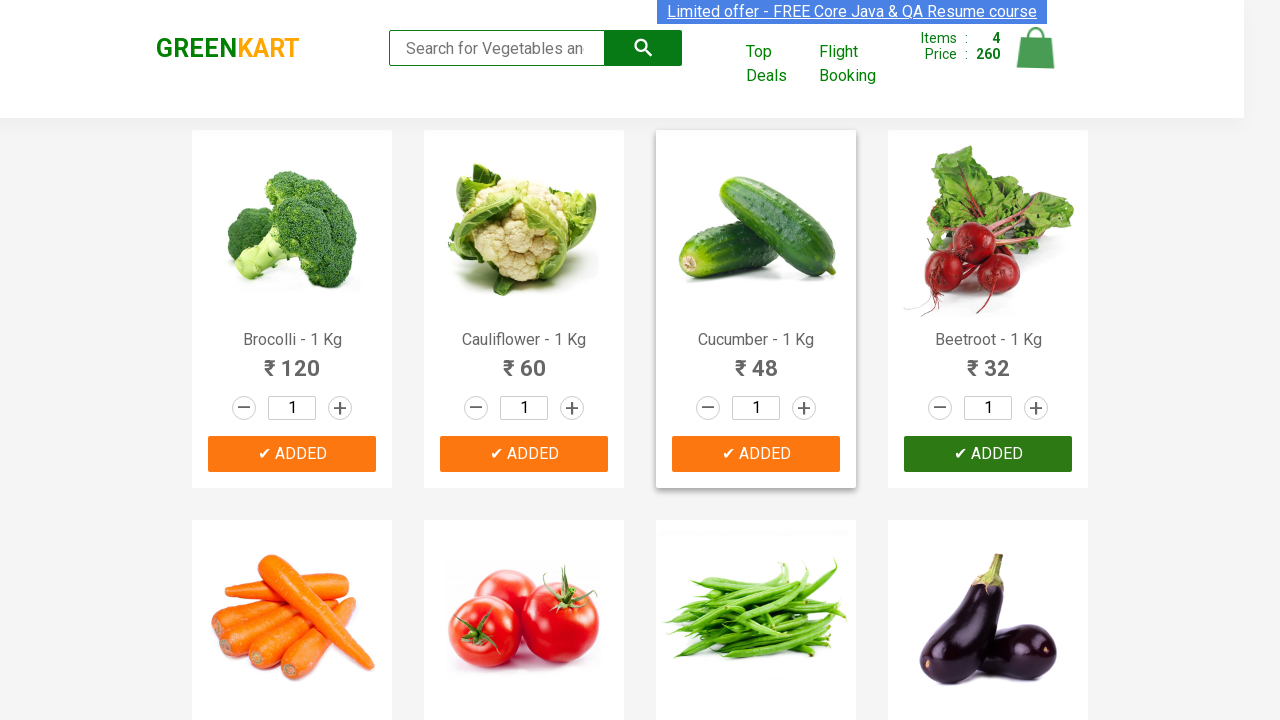

Retrieved product name: Carrot - 1 Kg
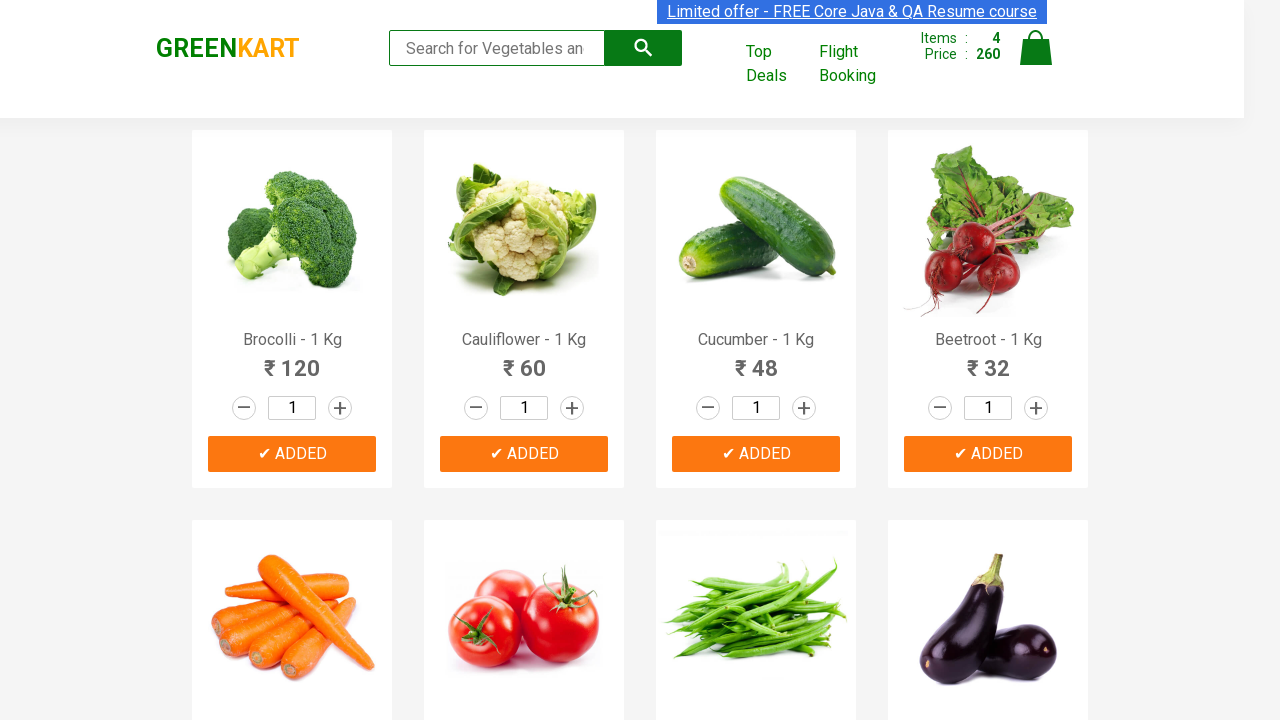

Retrieved product name: Tomato - 1 Kg
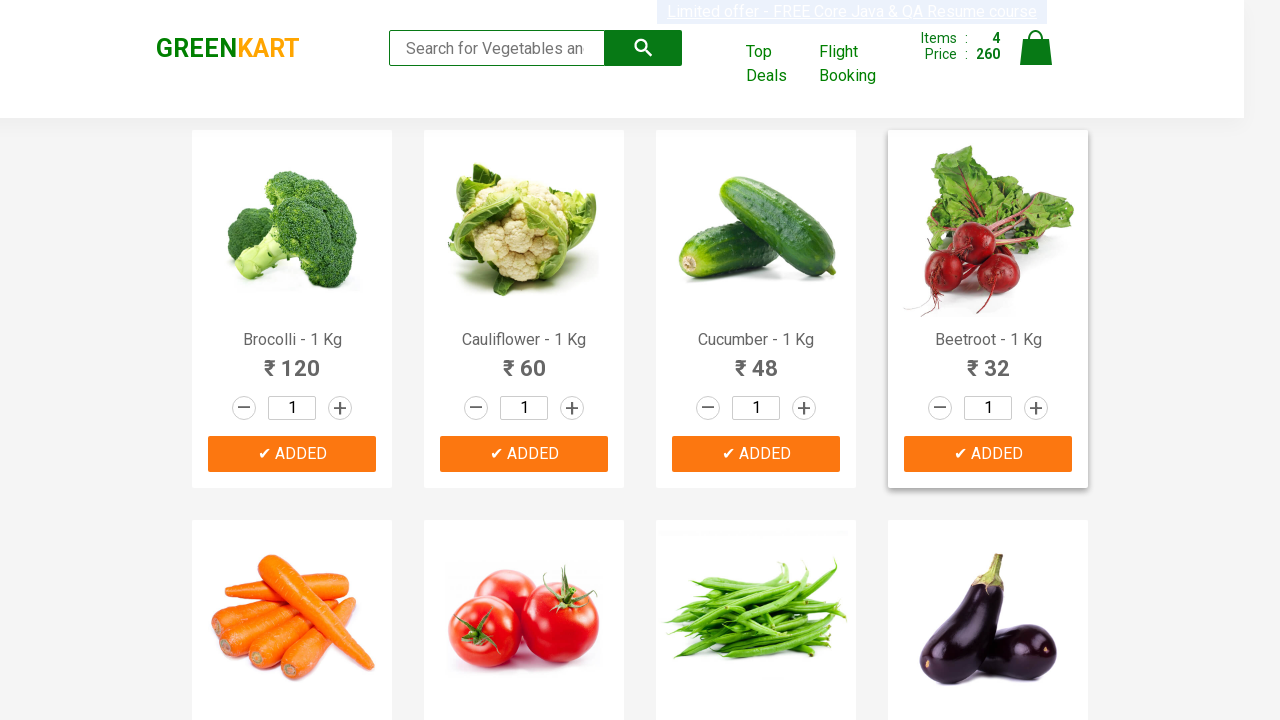

Retrieved product name: Beans - 1 Kg
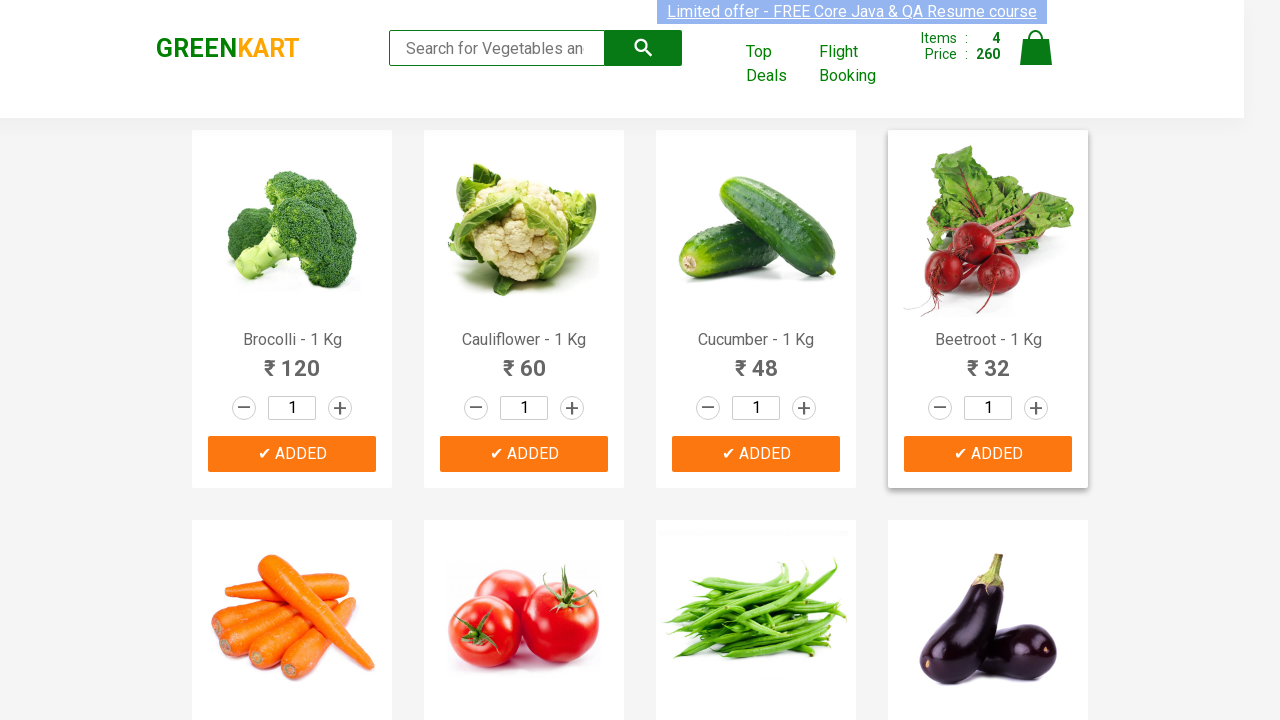

Retrieved product name: Brinjal - 1 Kg
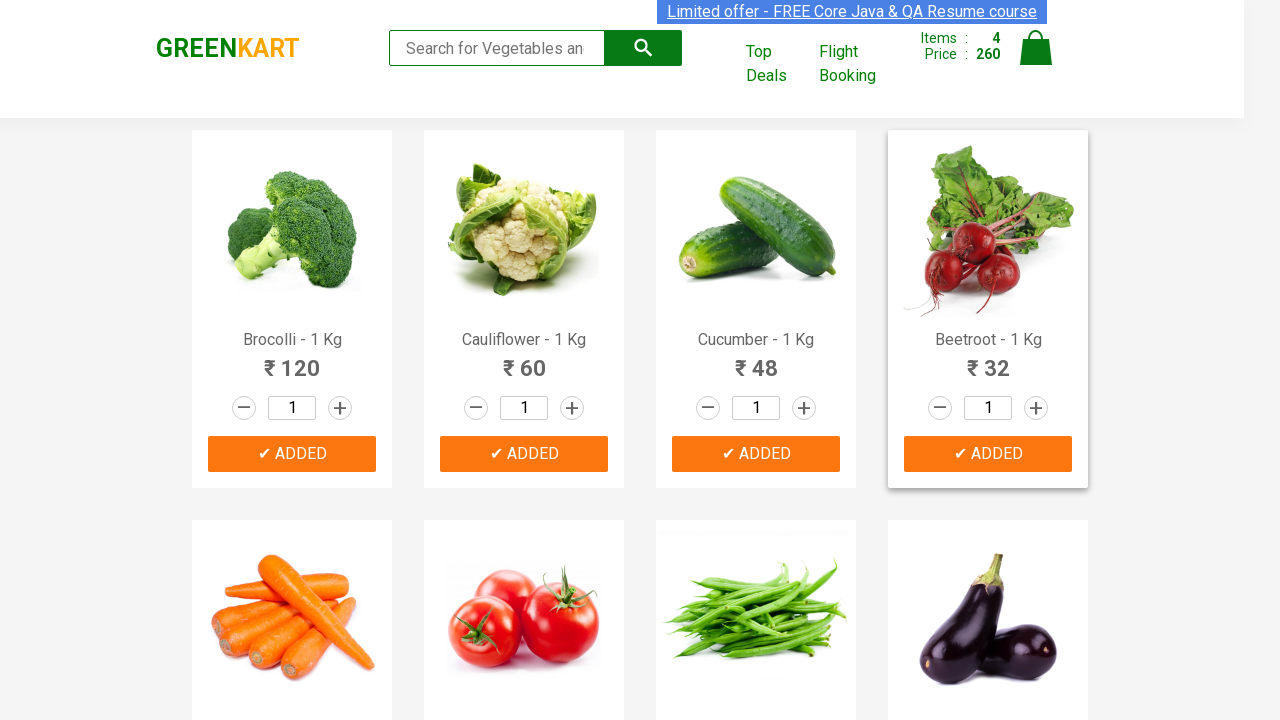

Retrieved product name: Capsicum
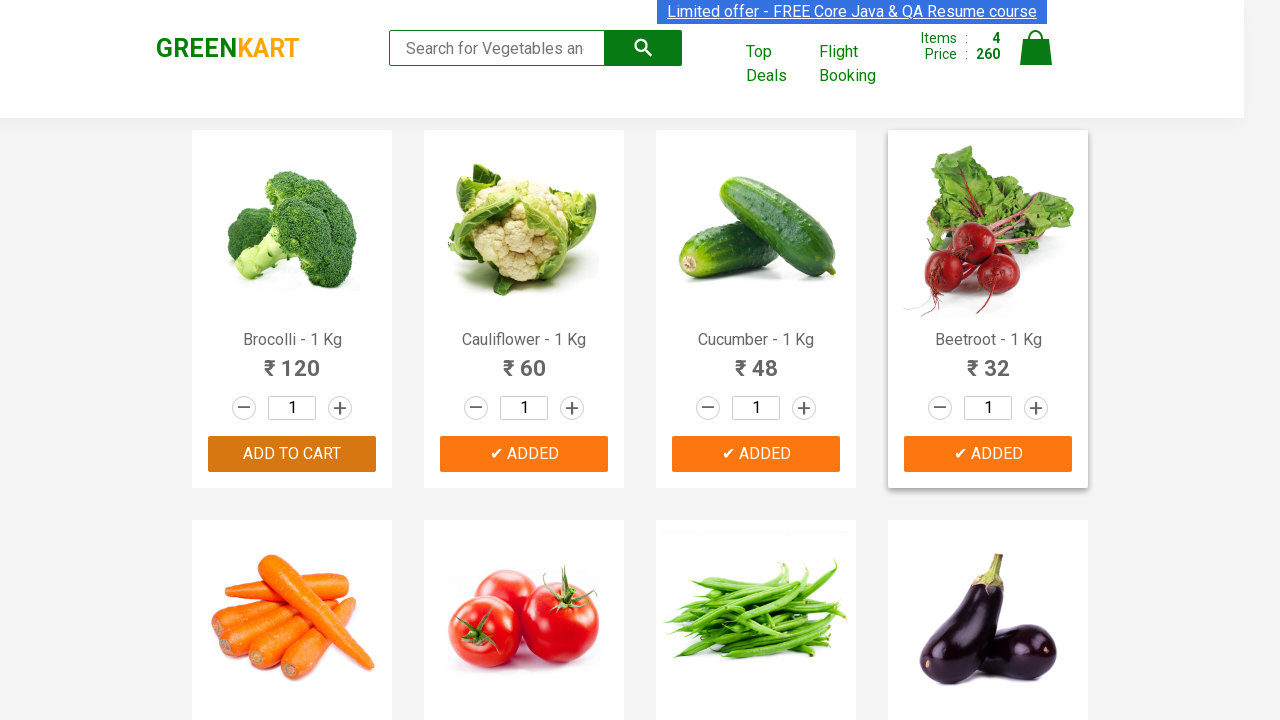

Retrieved product name: Mushroom - 1 Kg
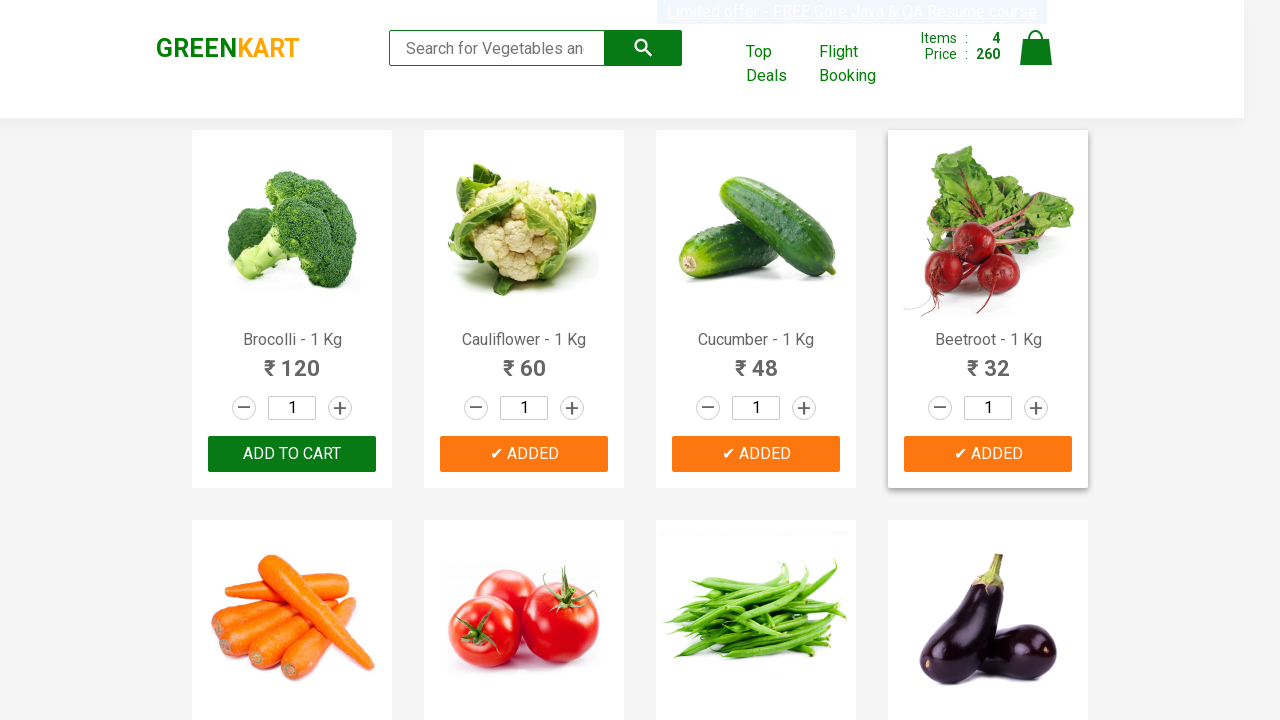

Retrieved product name: Potato - 1 Kg
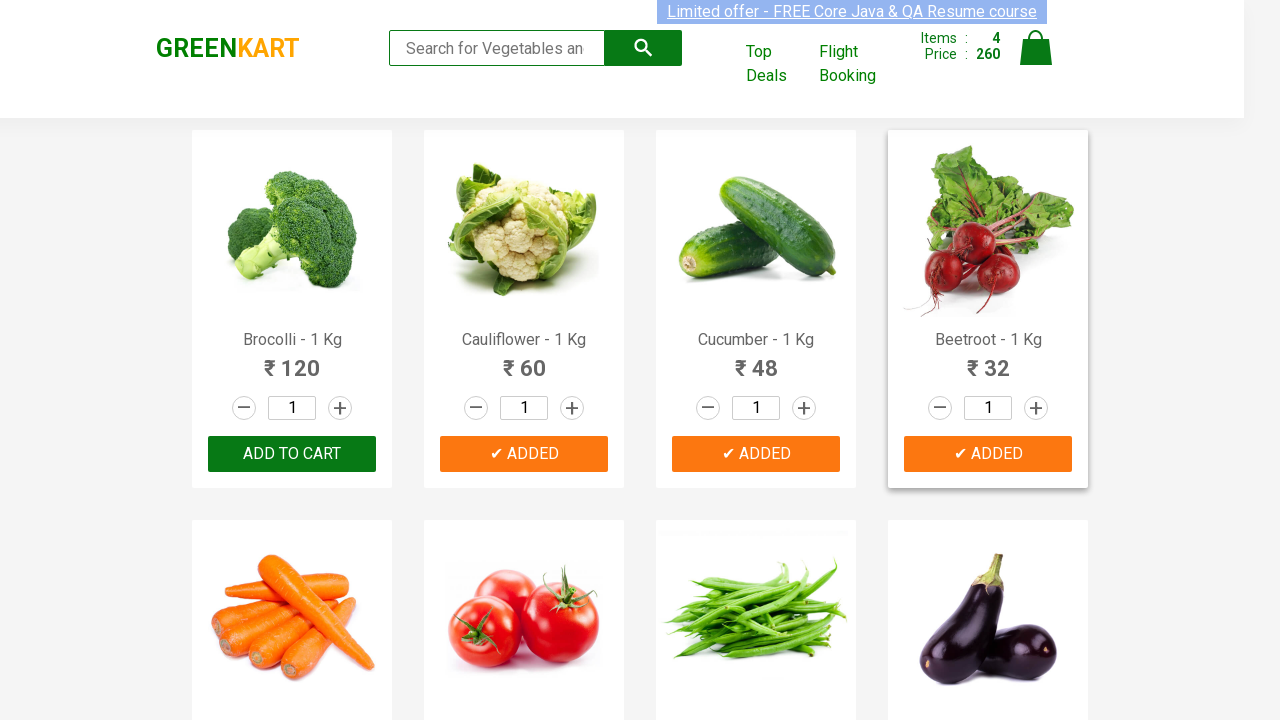

Retrieved product name: Pumpkin - 1 Kg
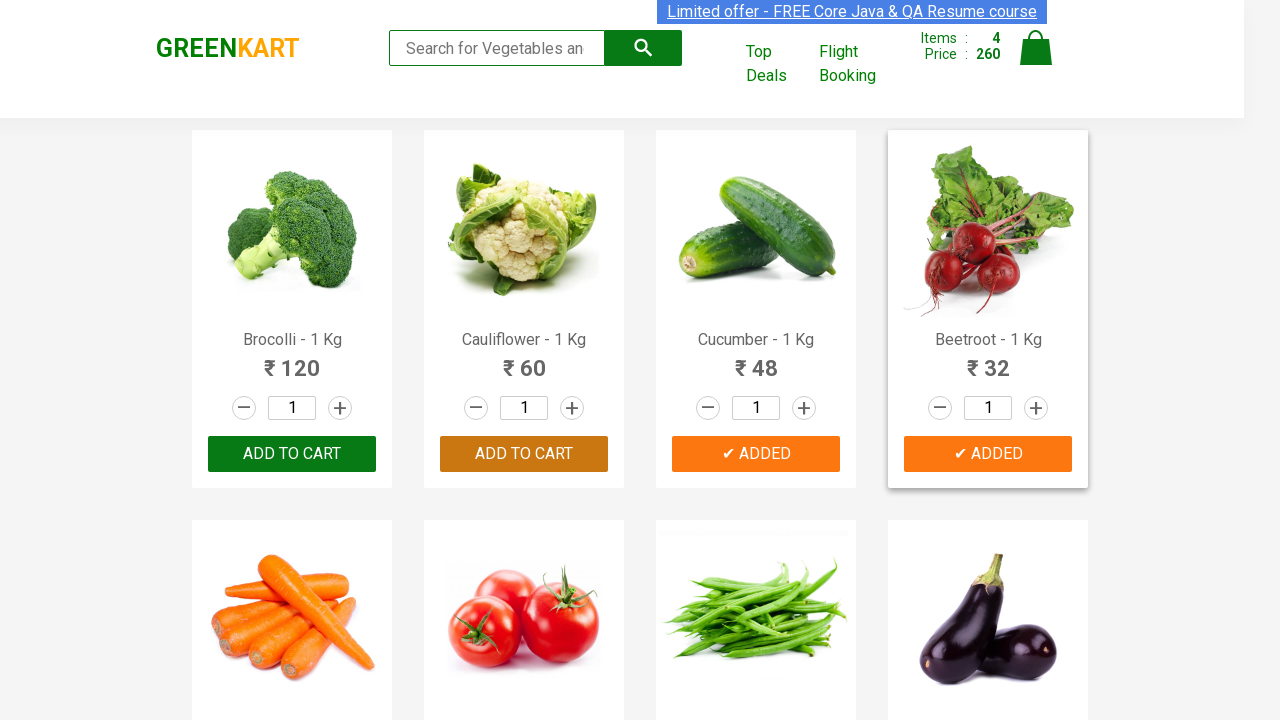

Retrieved product name: Corn - 1 Kg
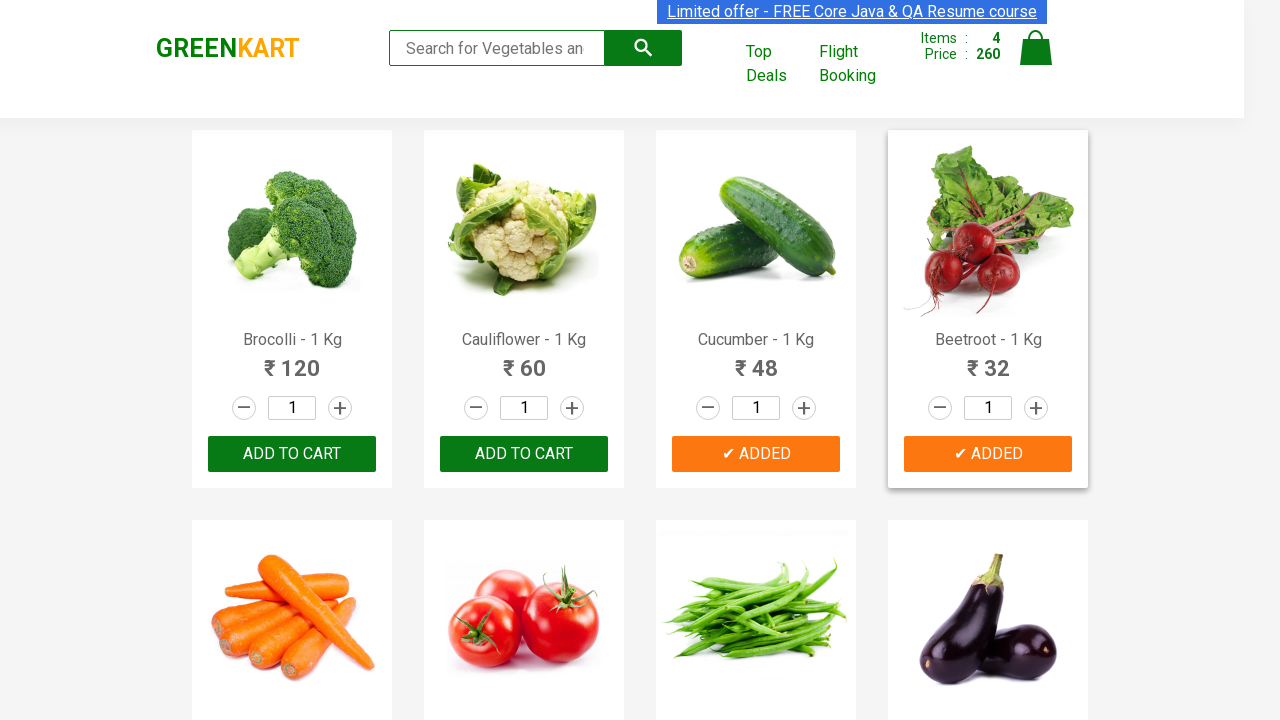

Retrieved product name: Onion - 1 Kg
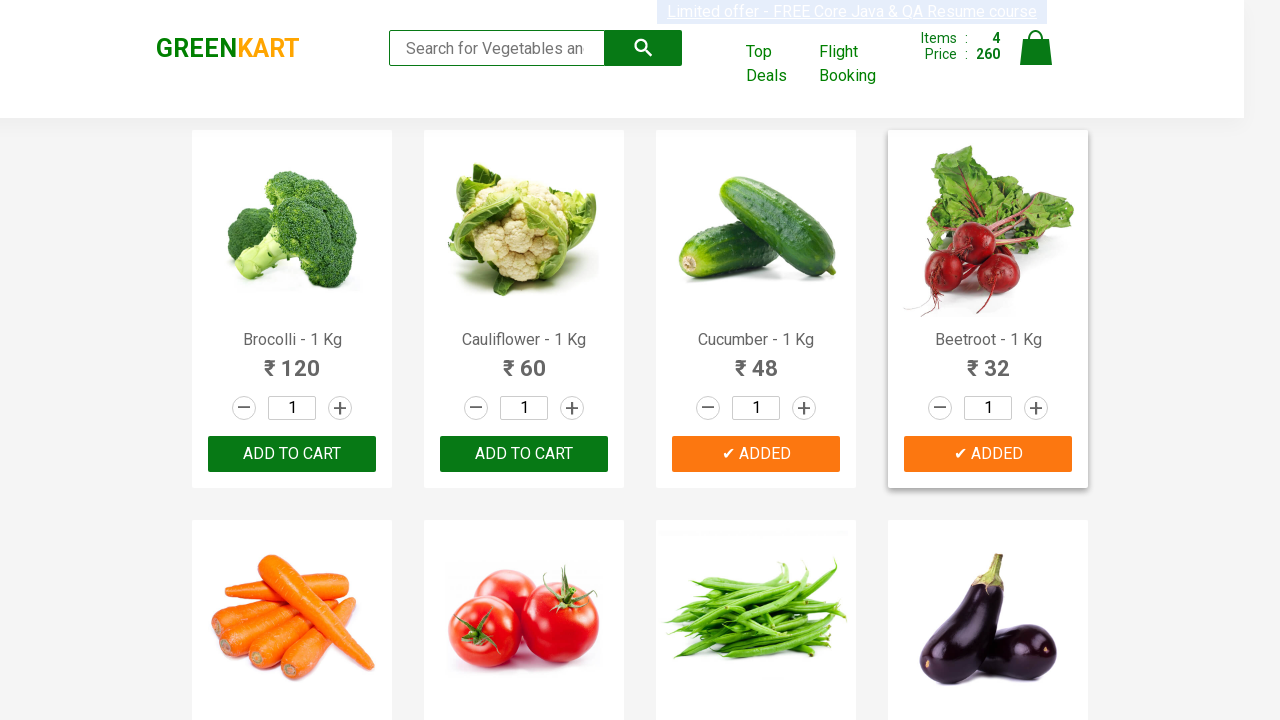

Retrieved product name: Apple - 1 Kg
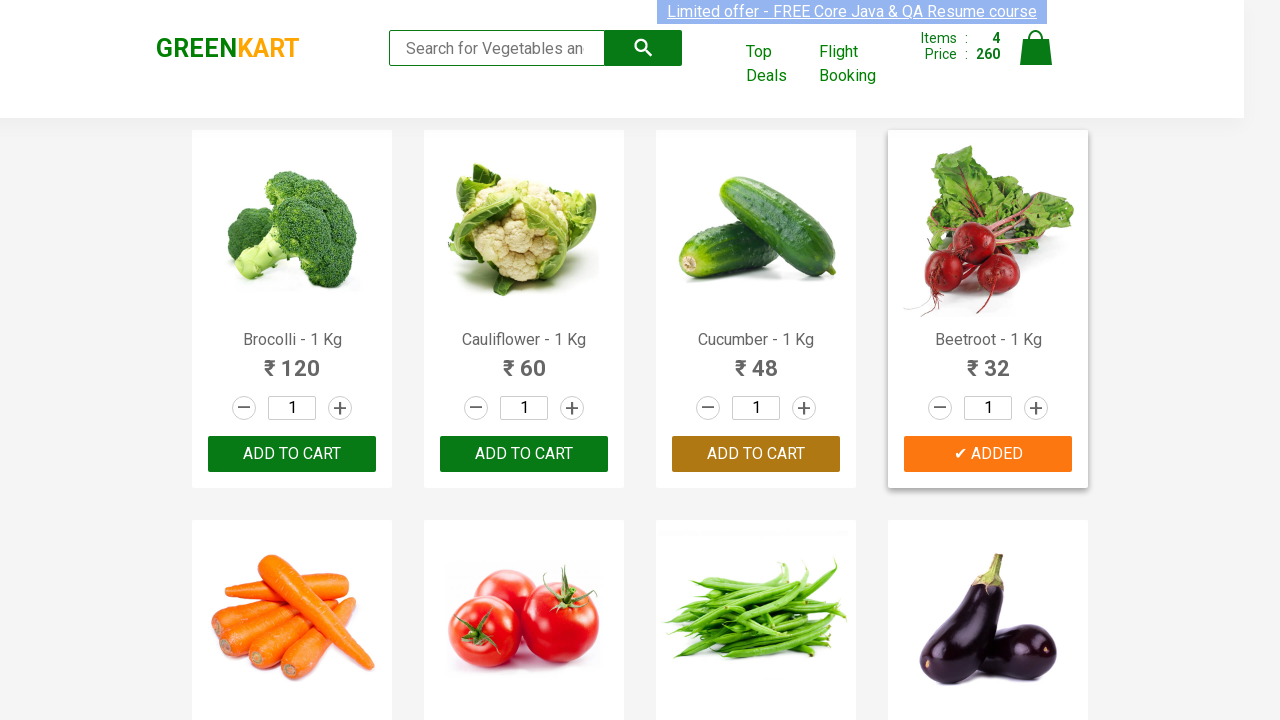

Retrieved product name: Banana - 1 Kg
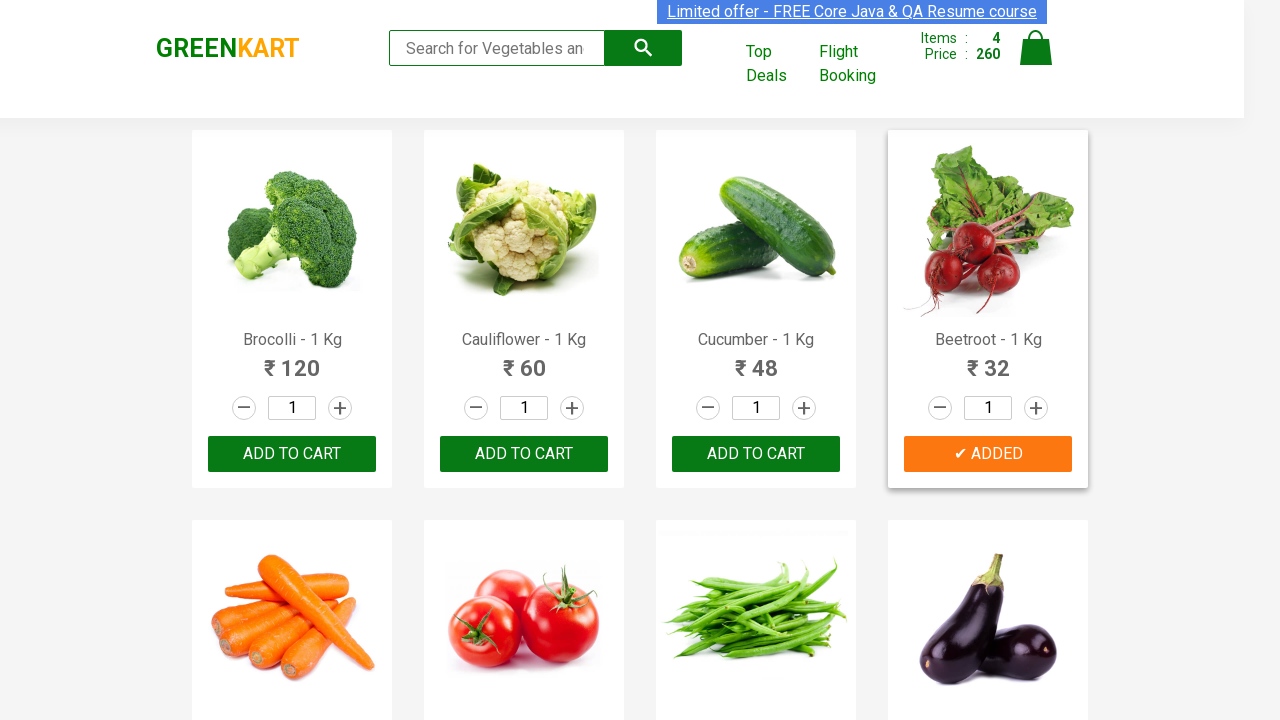

Retrieved product name: Grapes - 1 Kg
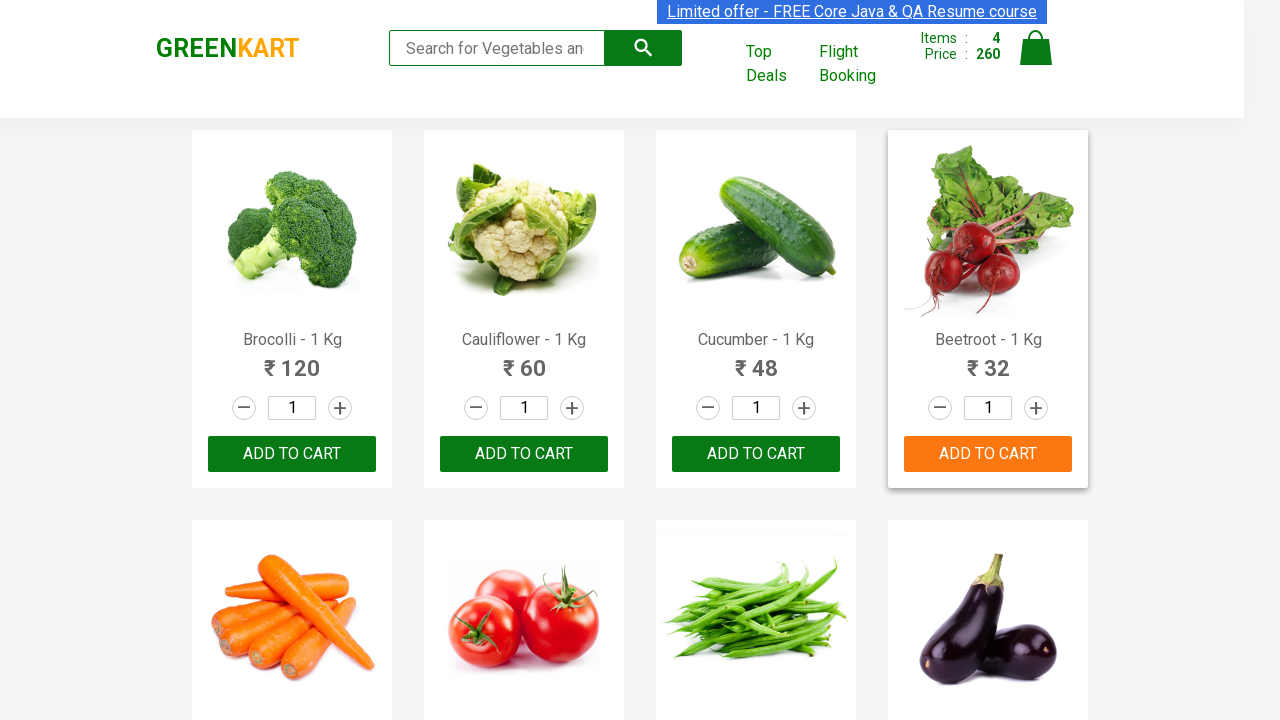

Retrieved product name: Mango - 1 Kg
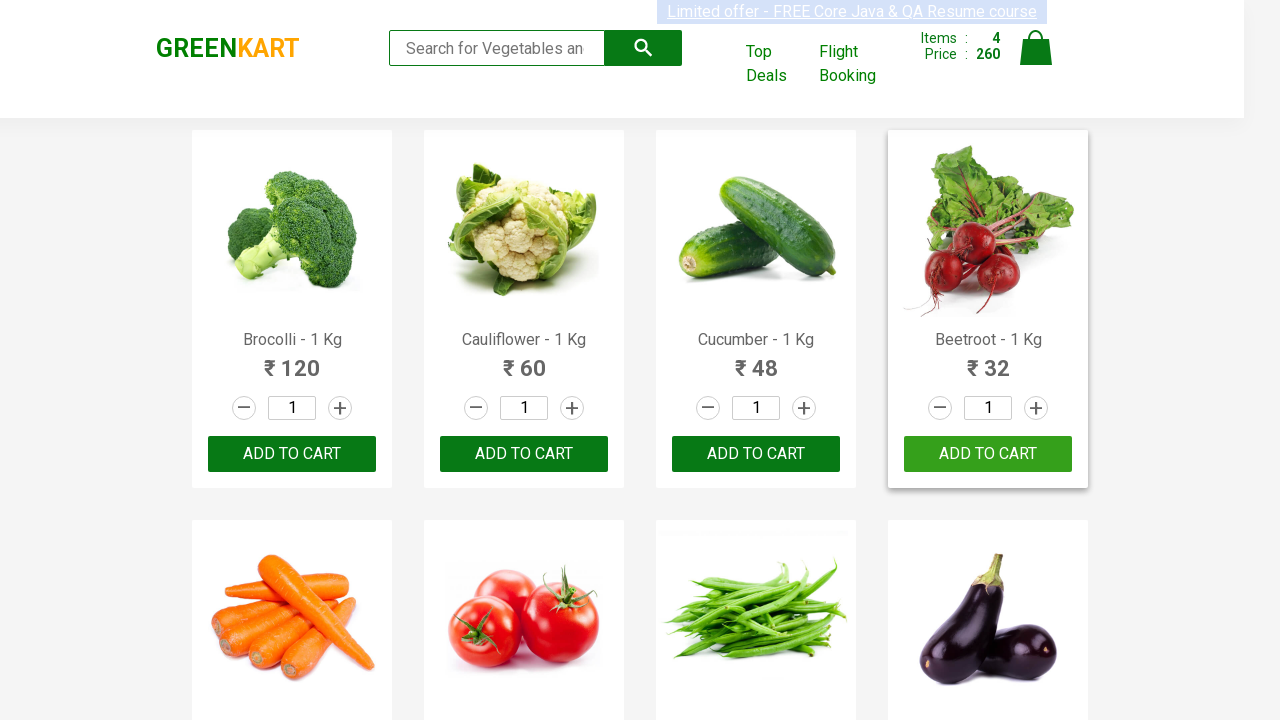

Retrieved product name: Musk Melon - 1 Kg
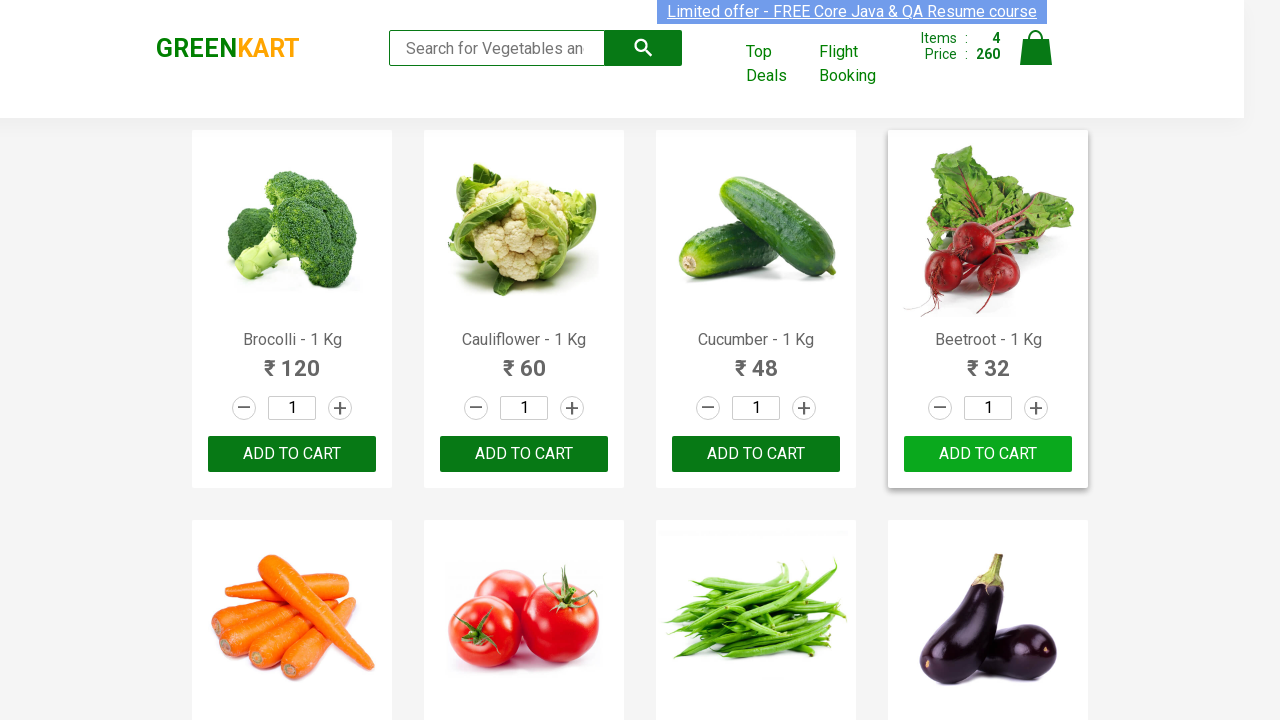

Retrieved product name: Orange - 1 Kg
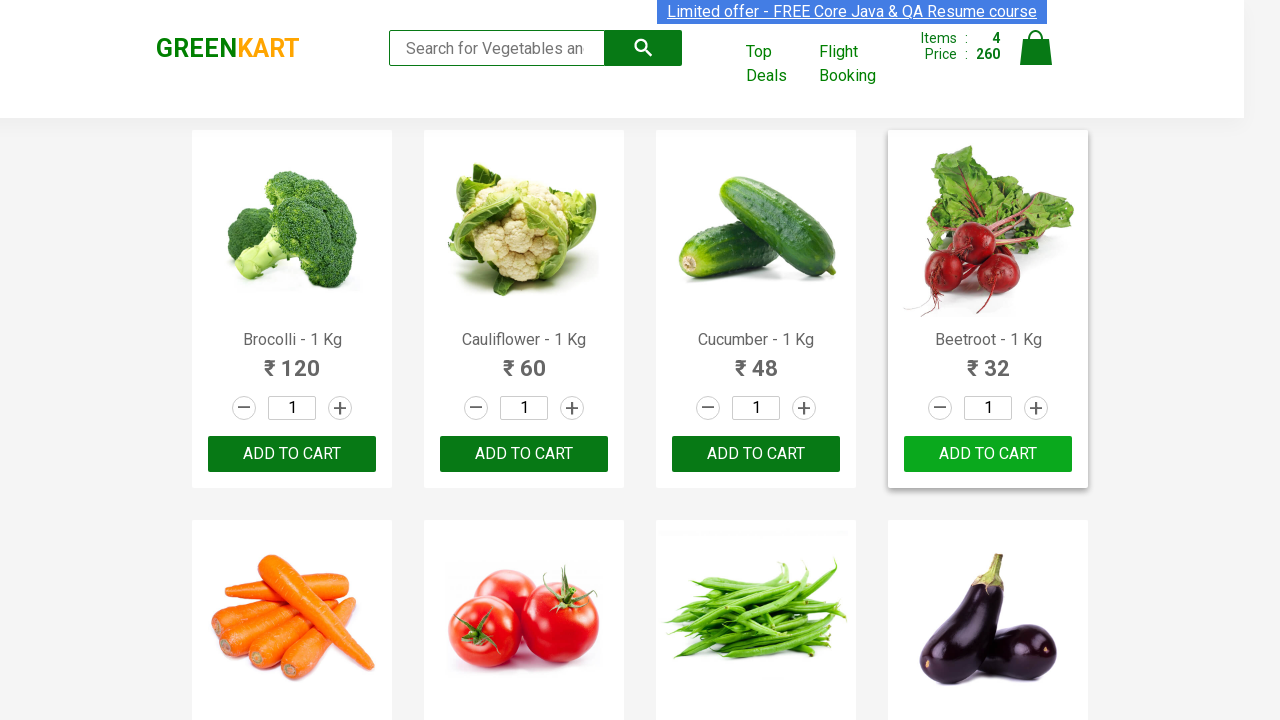

Retrieved product name: Pears - 1 Kg
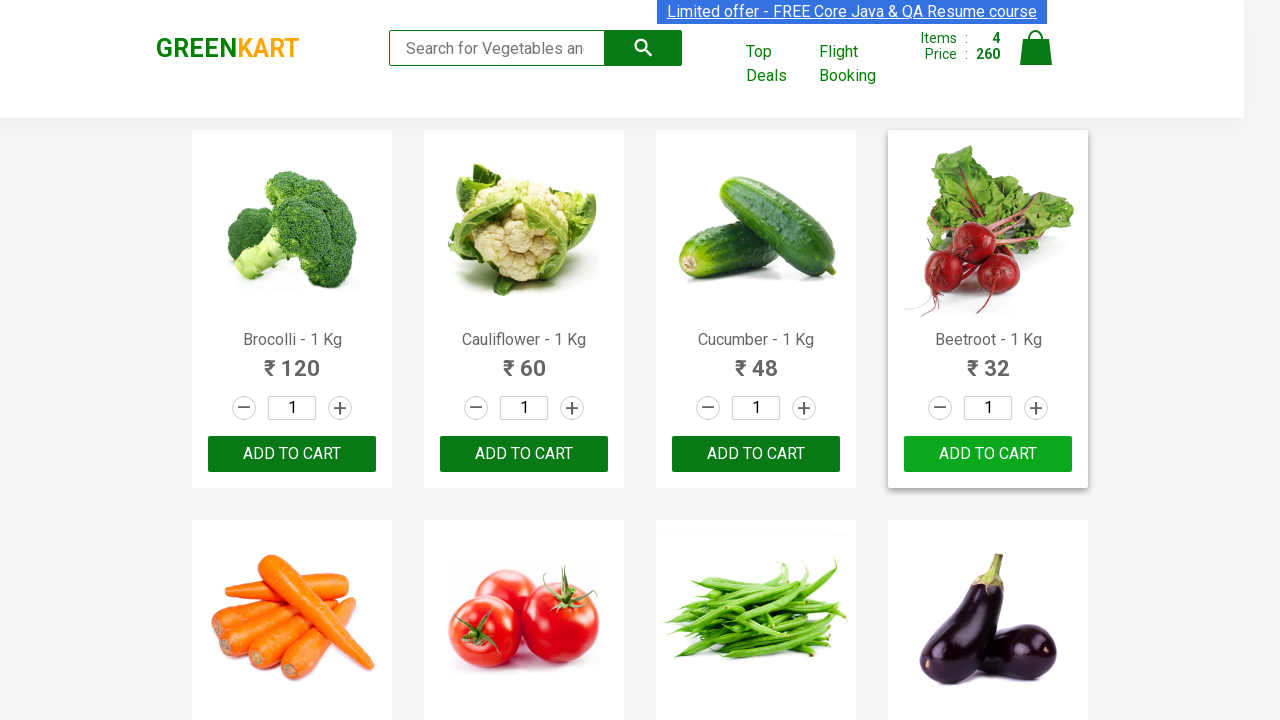

Retrieved product name: Pomegranate - 1 Kg
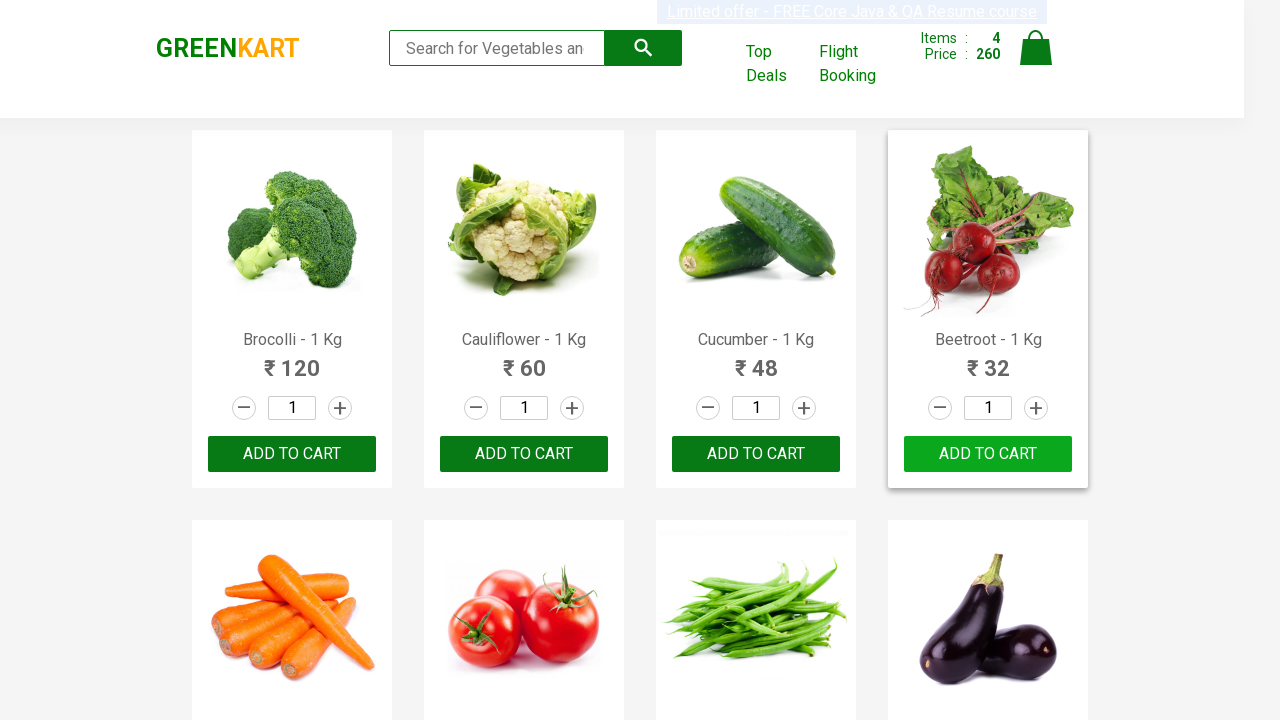

Retrieved product name: Raspberry - 1/4 Kg
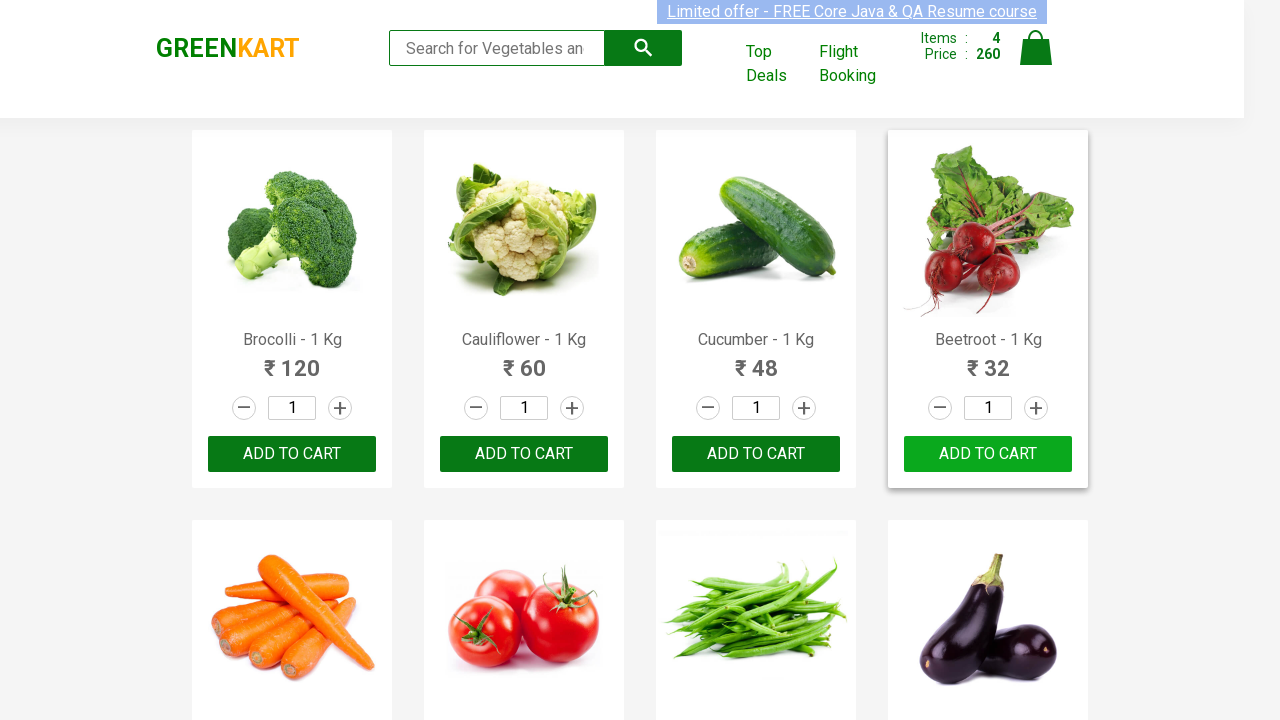

Retrieved product name: Strawberry - 1/4 Kg
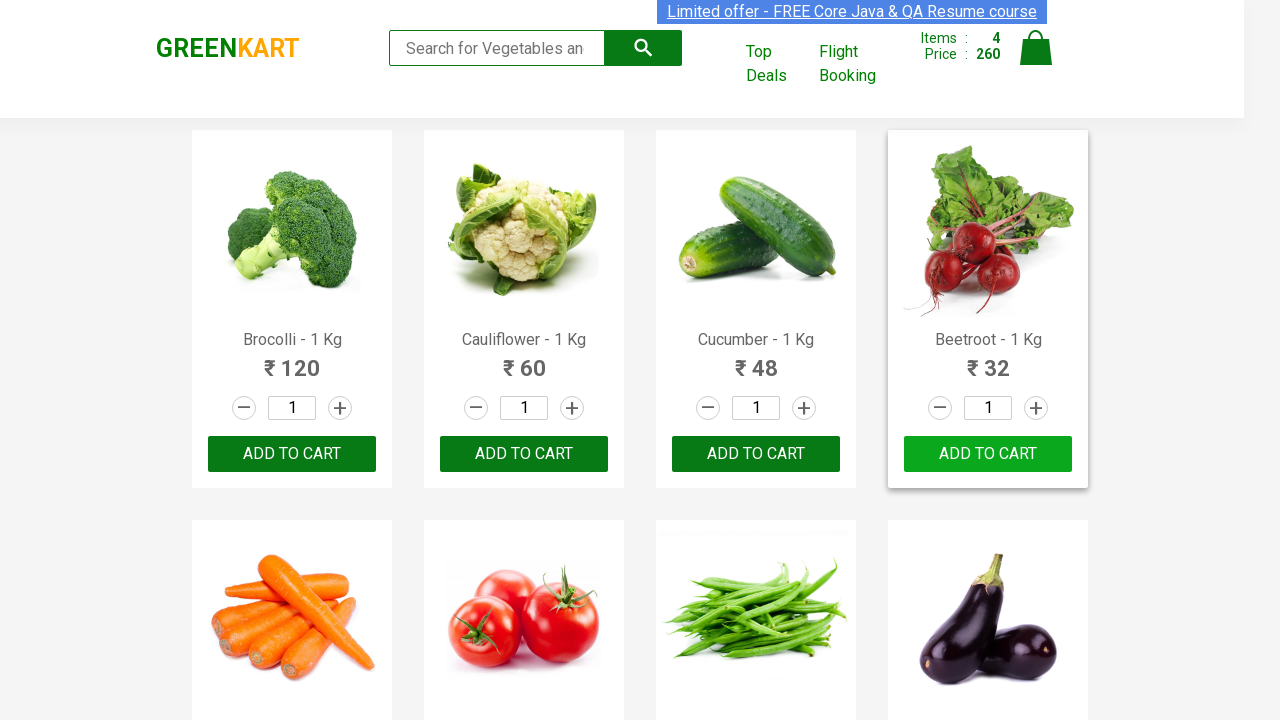

Retrieved product name: Water Melon - 1 Kg
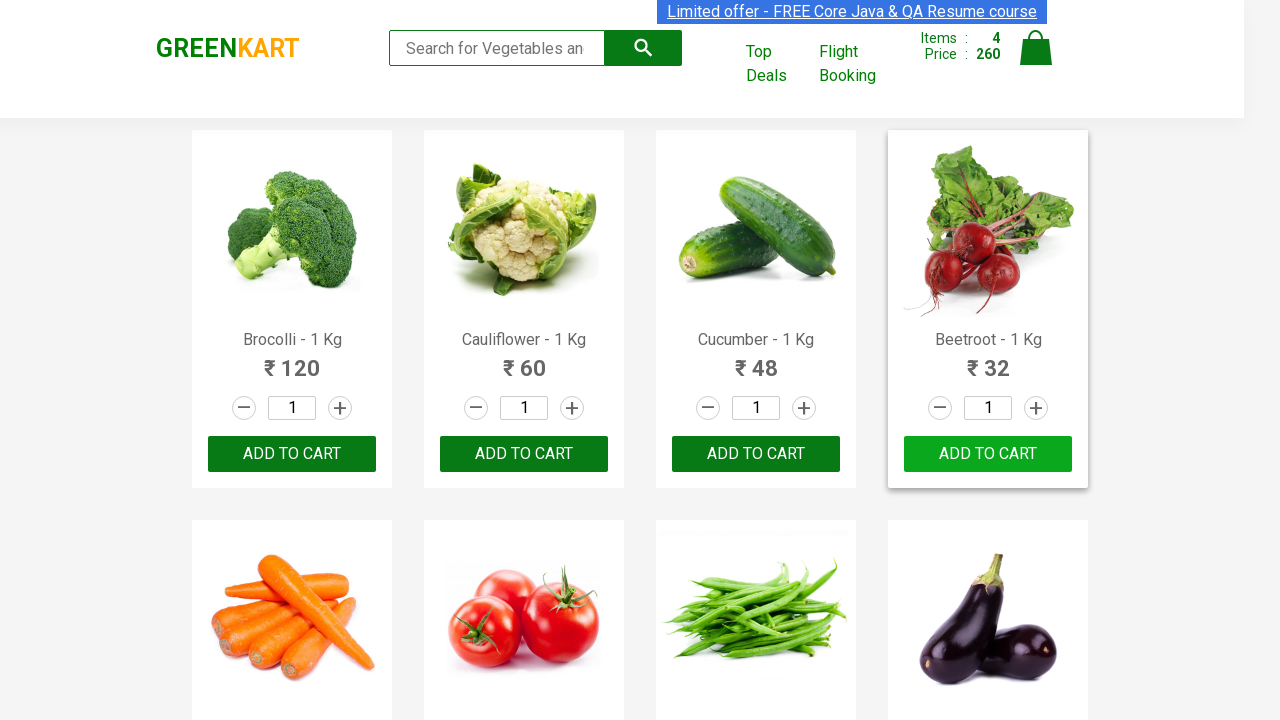

Retrieved product name: Almonds - 1/4 Kg
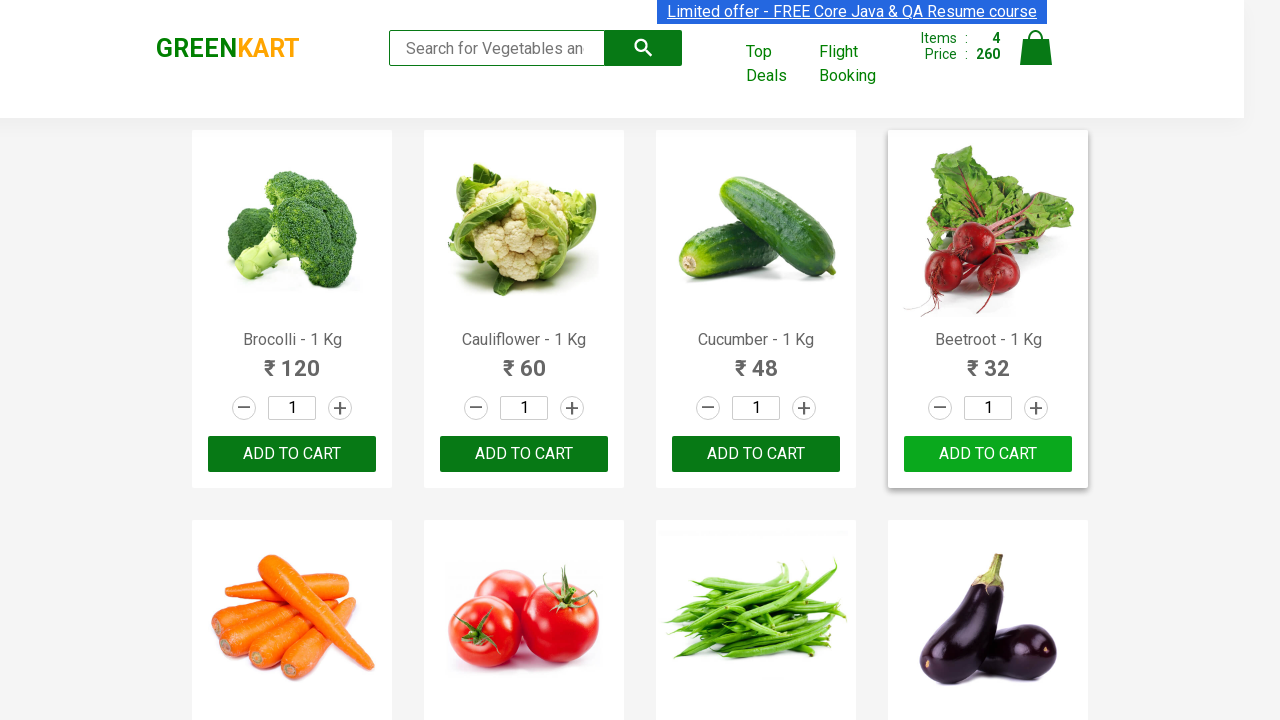

Retrieved product name: Pista - 1/4 Kg
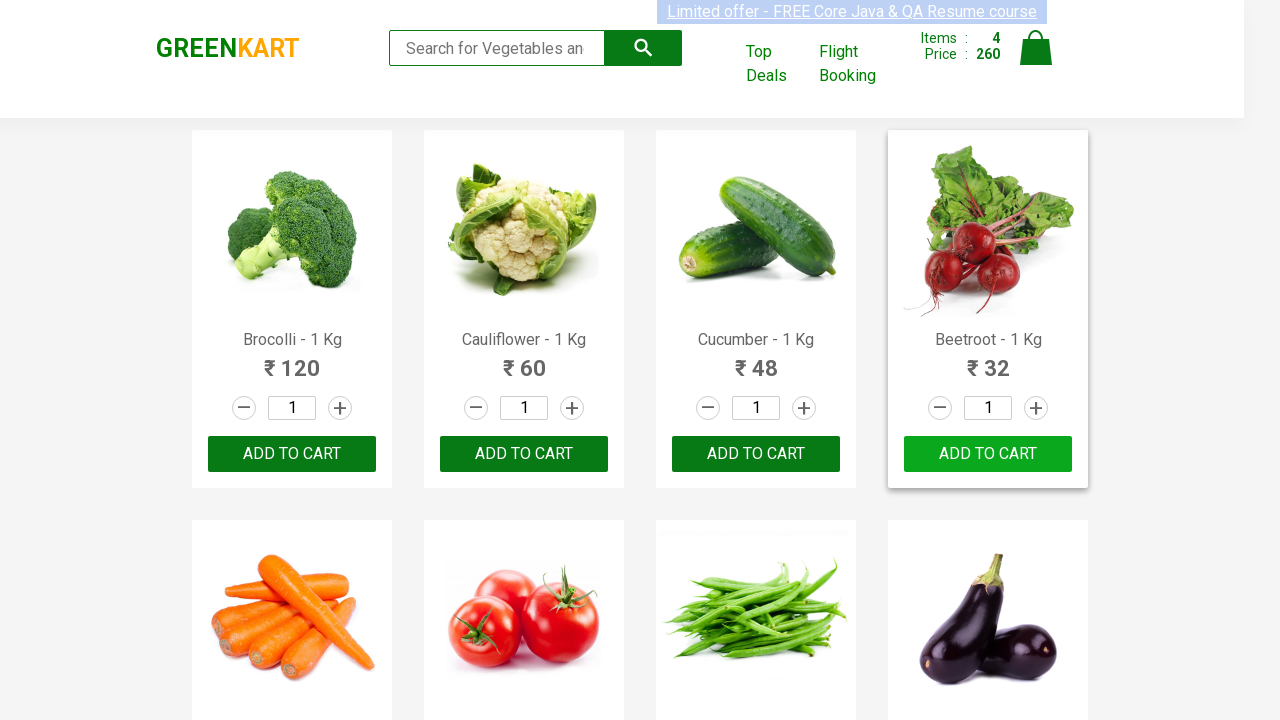

Retrieved product name: Nuts Mixture - 1 Kg
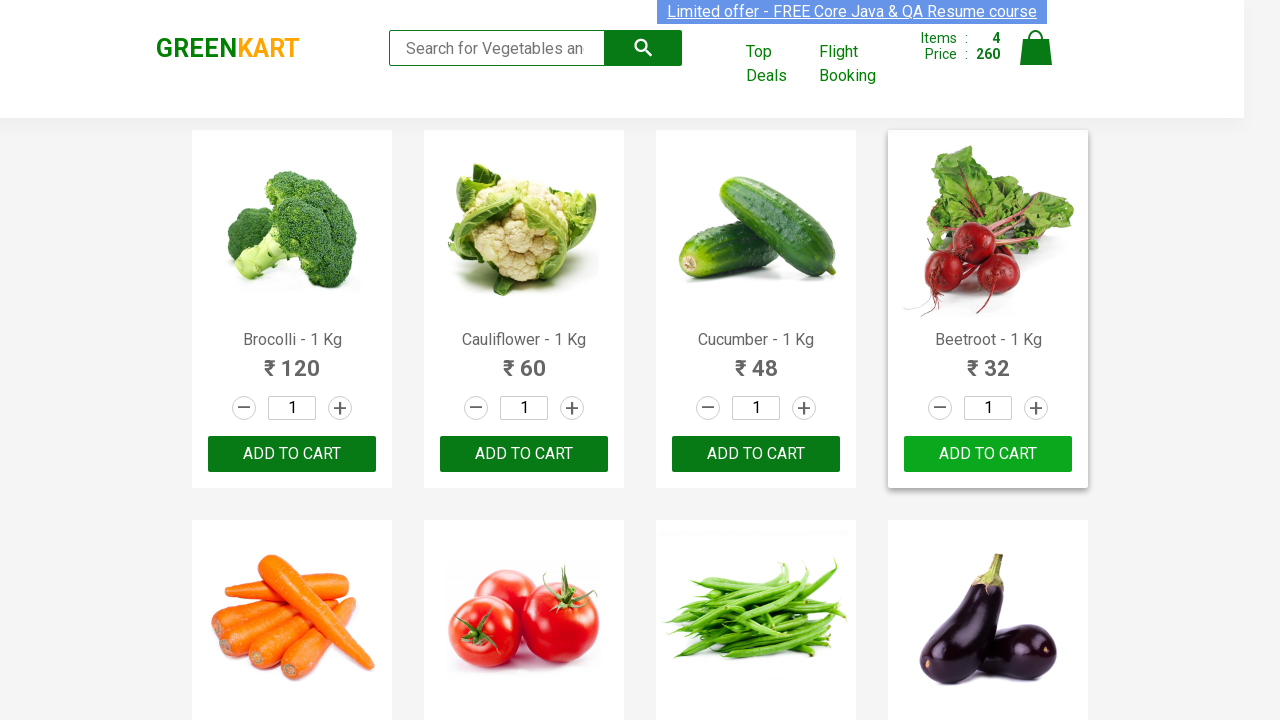

Retrieved product name: Cashews - 1 Kg
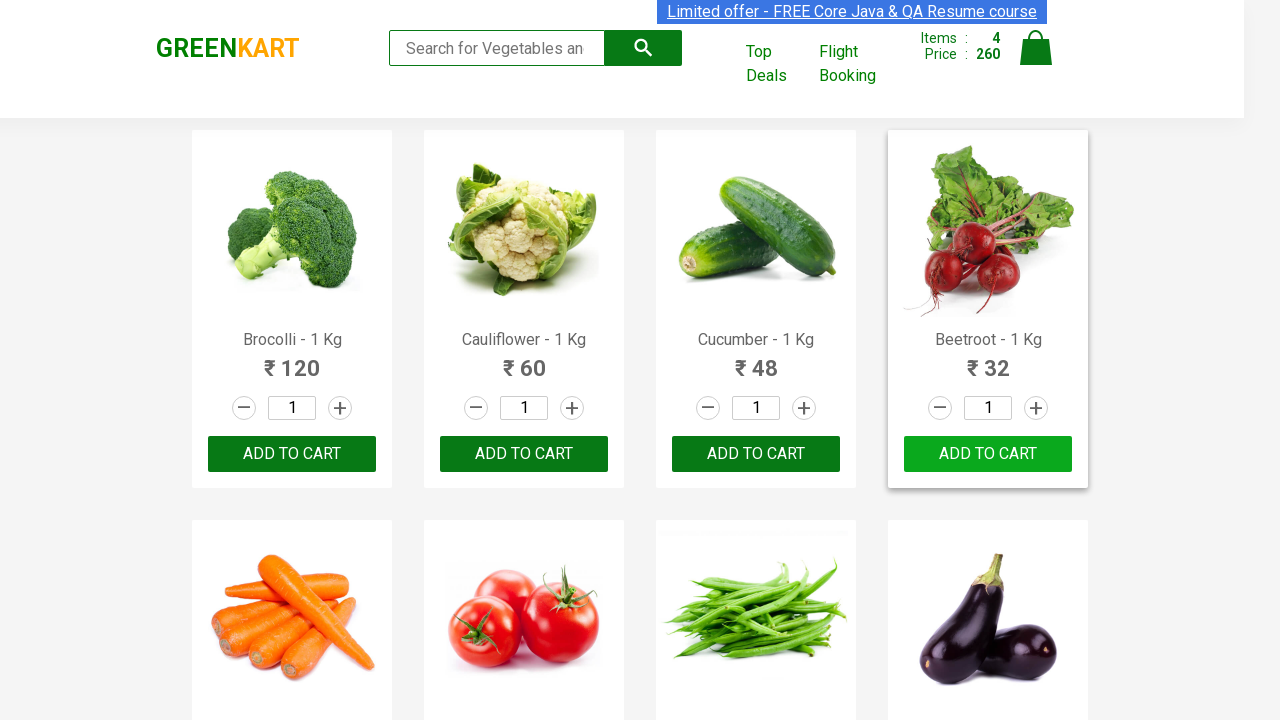

Retrieved product name: Walnuts - 1/4 Kg
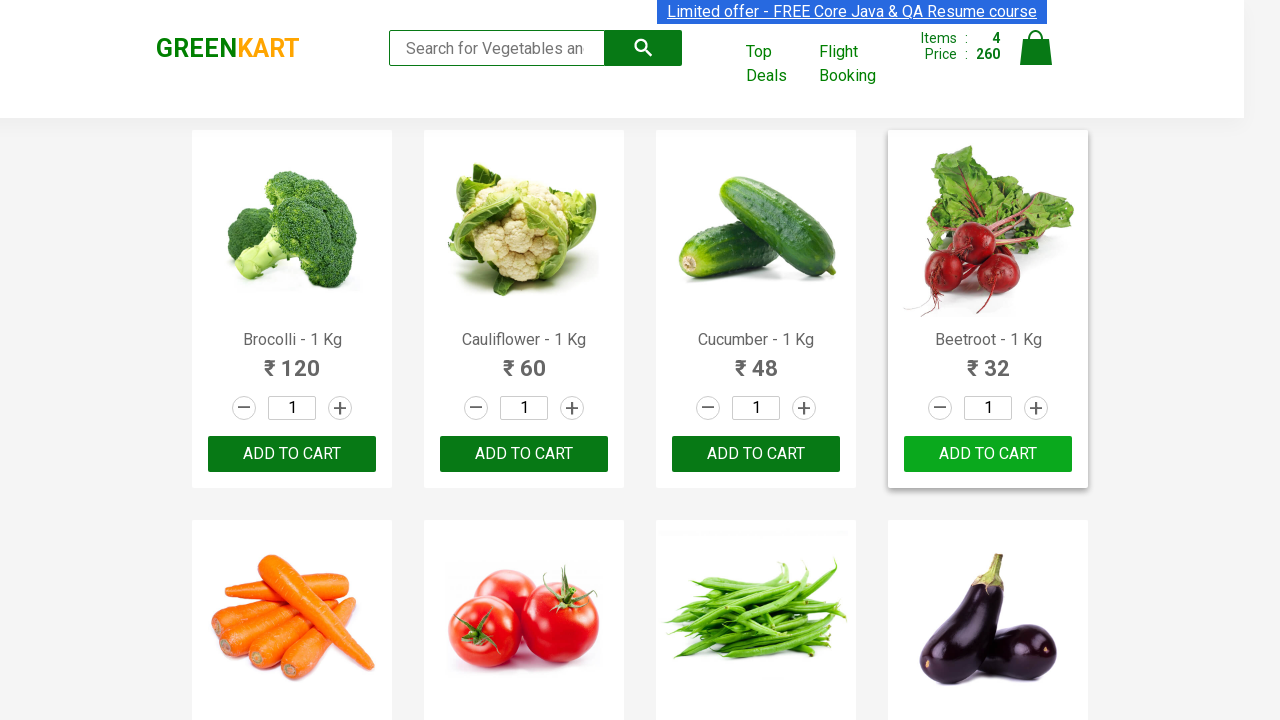

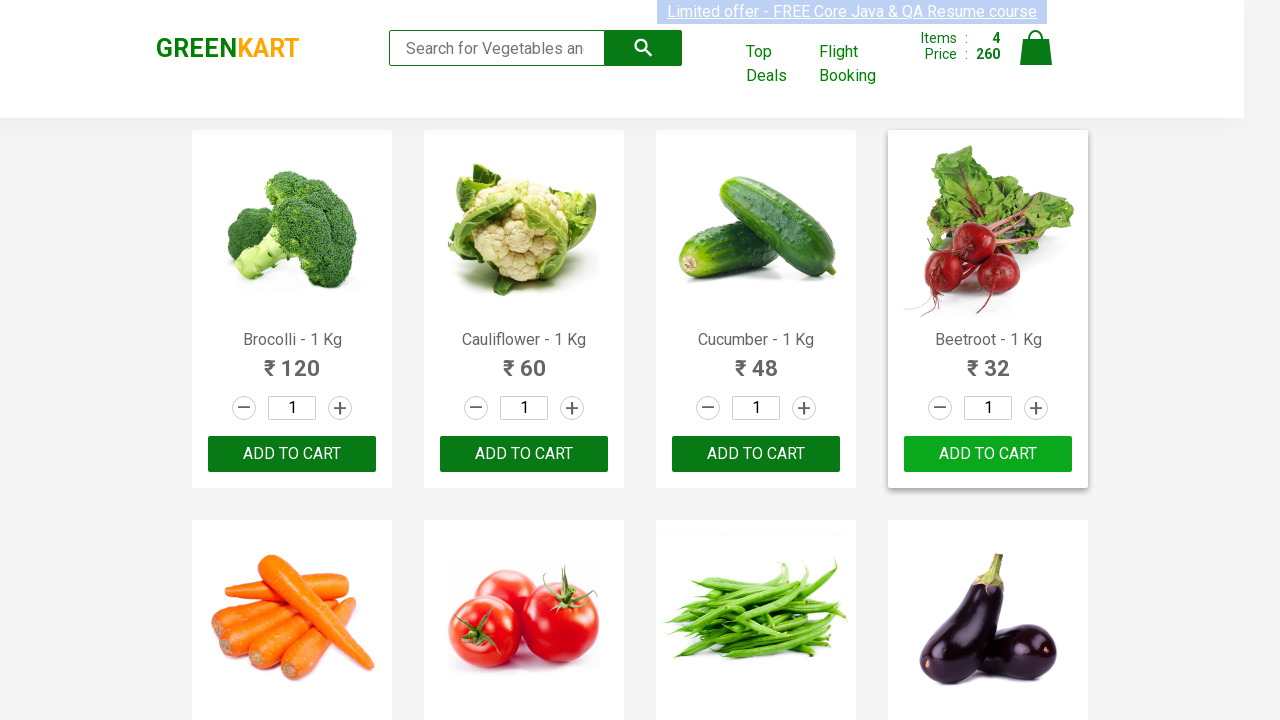